Tests drag and drop functionality on jQuery UI demo page by dragging an element first by offset, then to a target drop zone

Starting URL: http://jqueryui.com/droppable

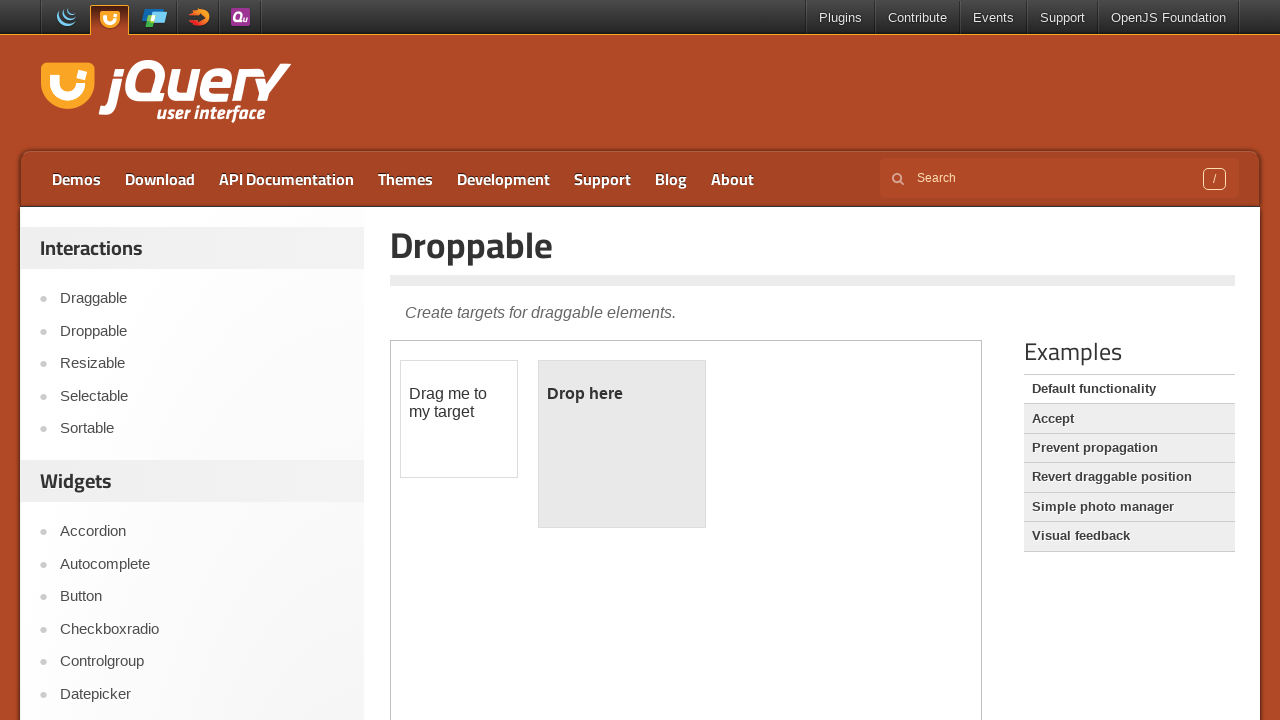

Located iframe containing drag and drop demo
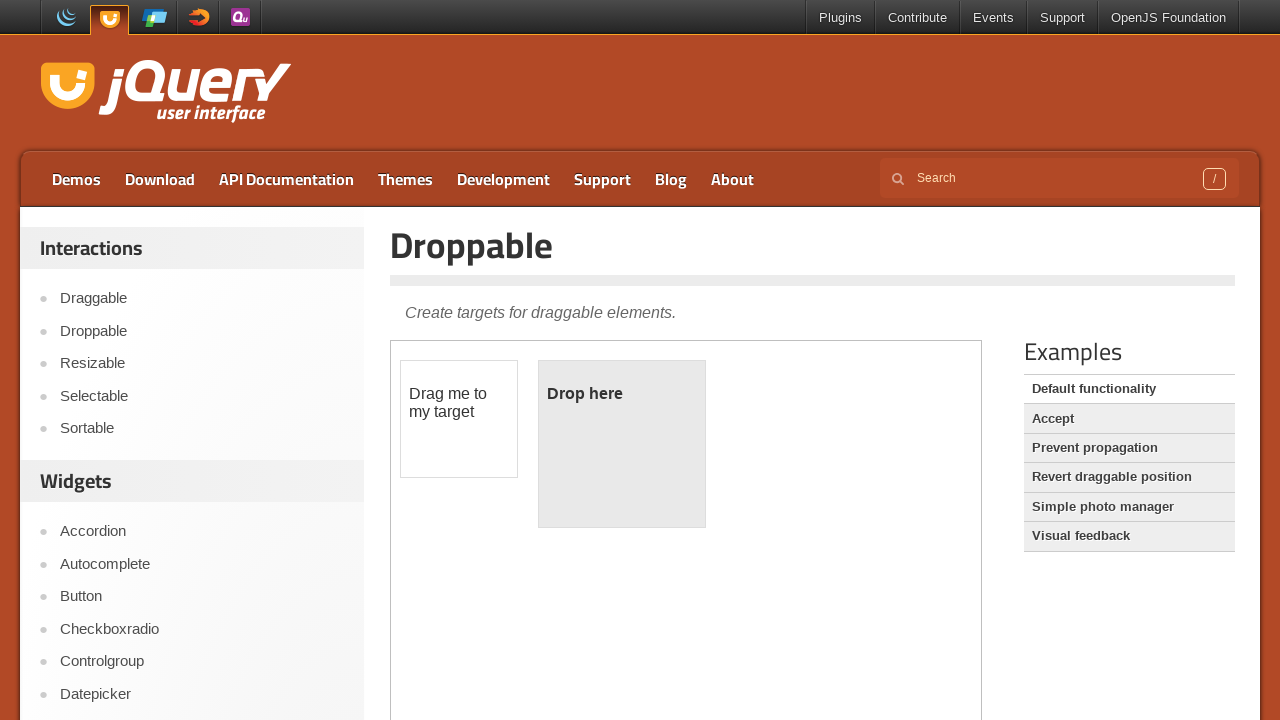

Located draggable element
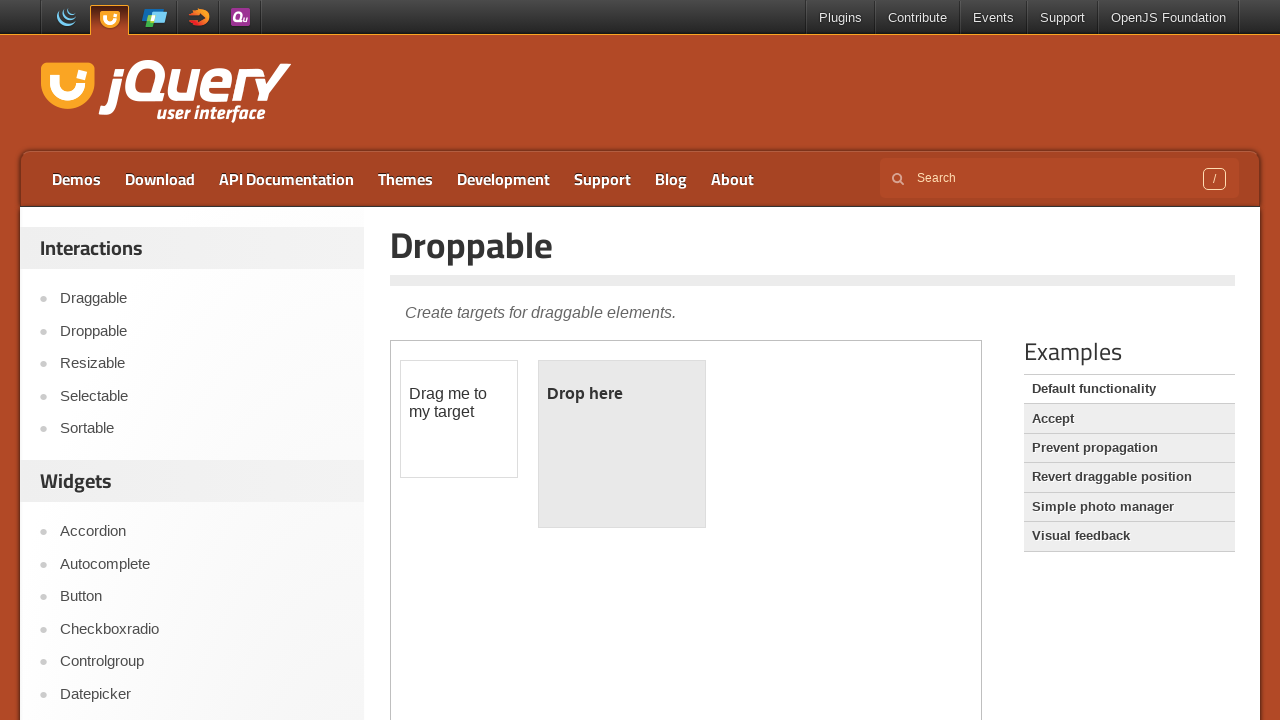

Located droppable target element
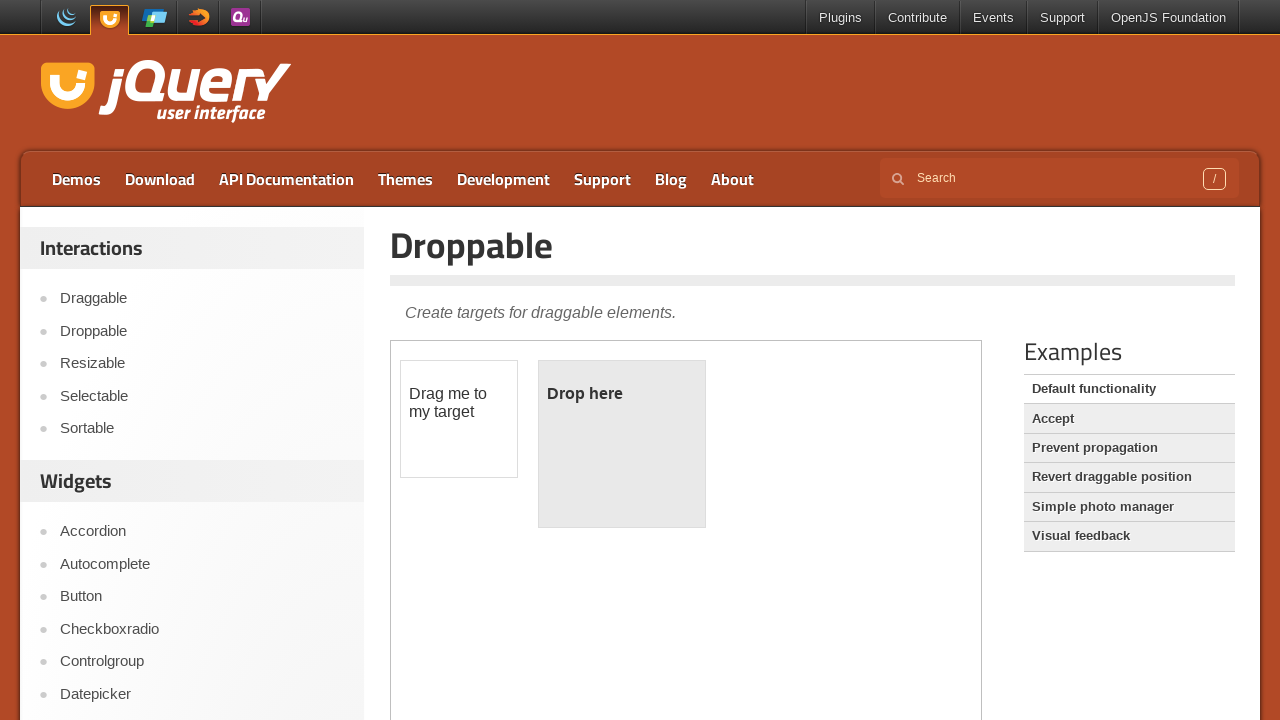

Retrieved bounding box for draggable element
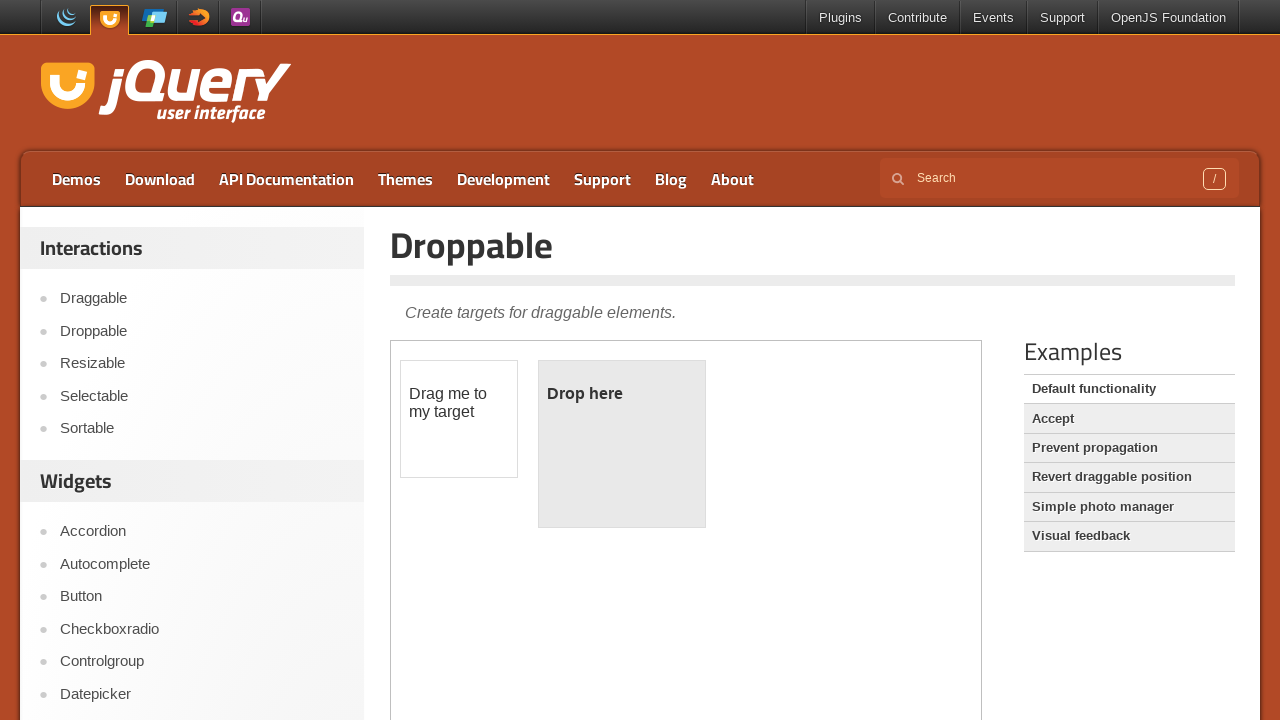

Retrieved bounding box for droppable element
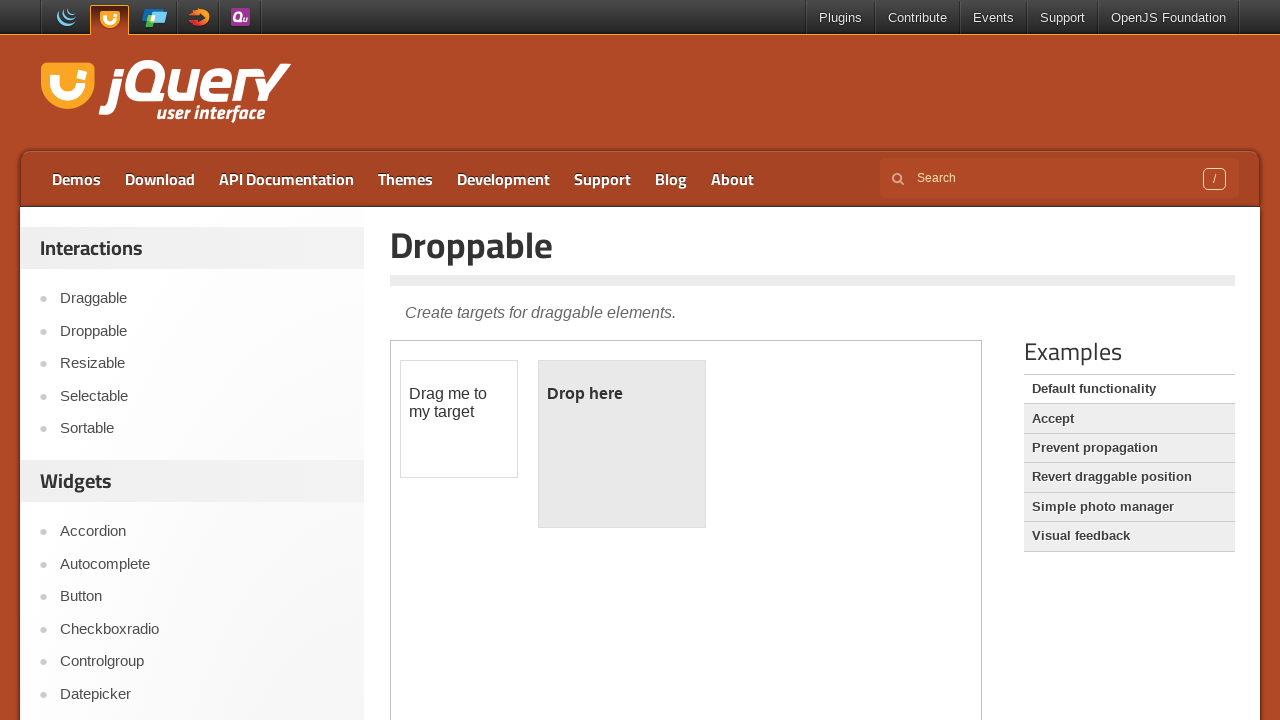

Moved mouse to center of draggable element at (459, 419)
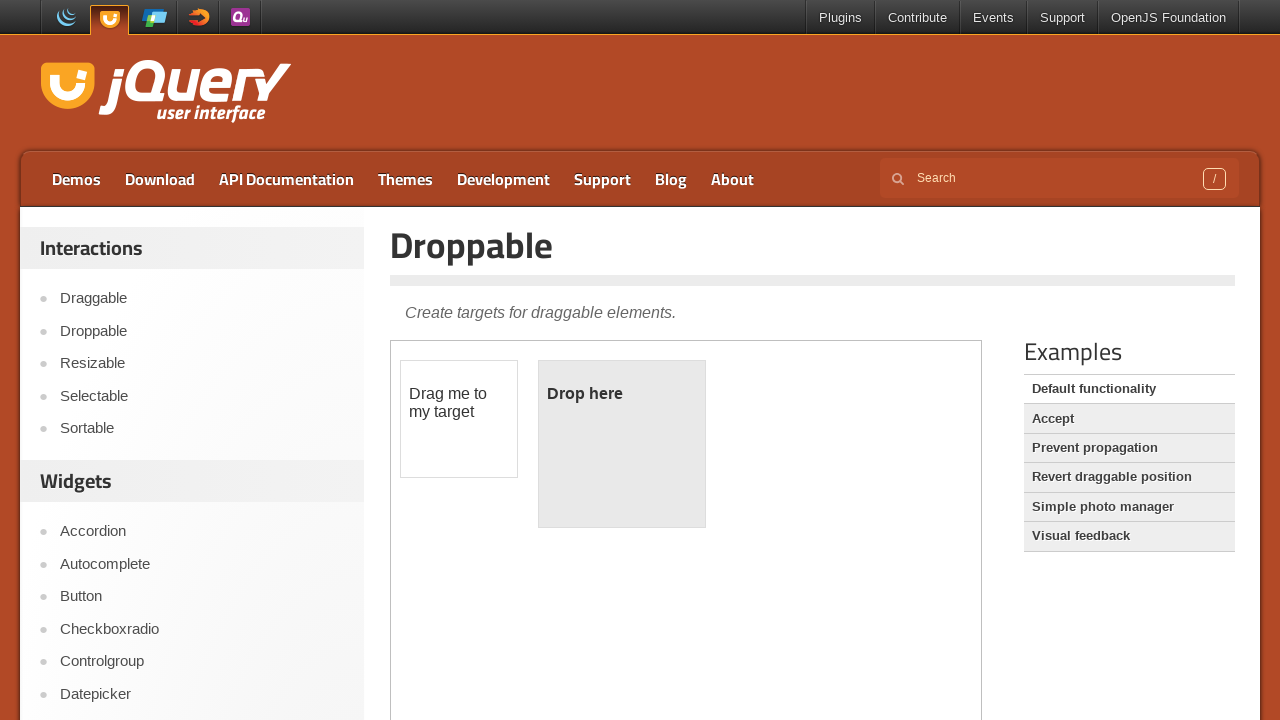

Pressed mouse button down on draggable element at (459, 419)
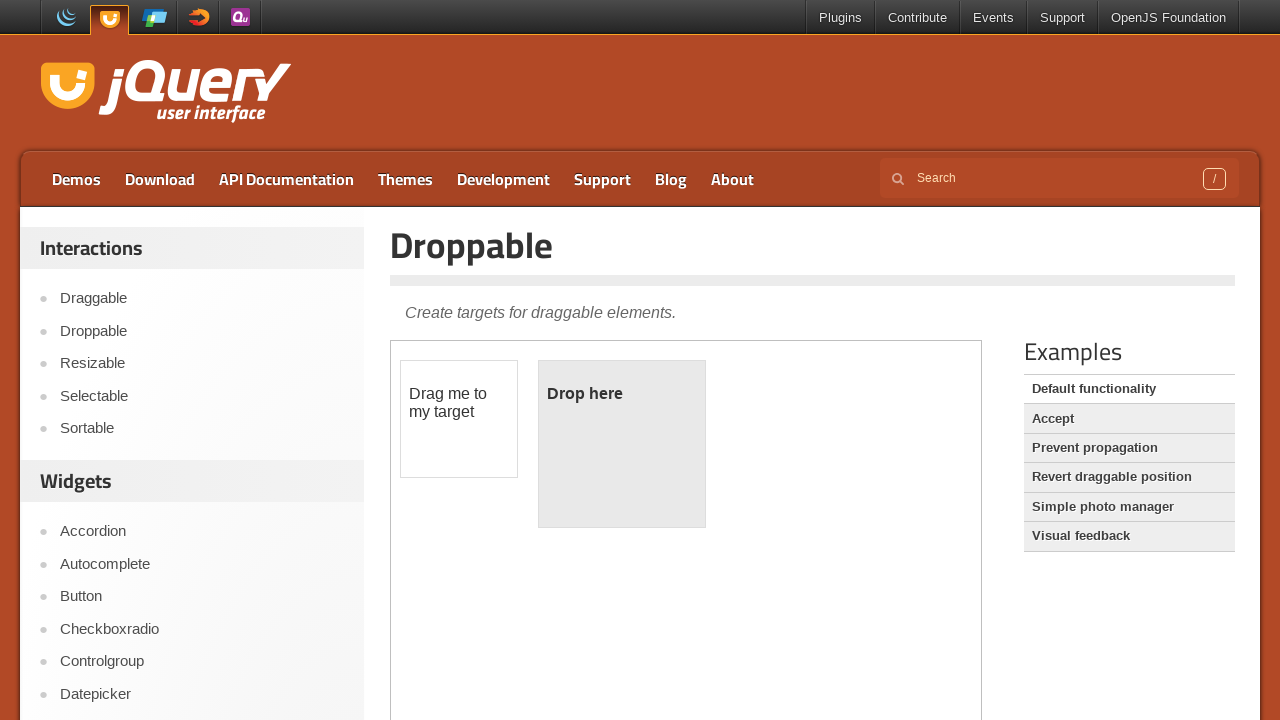

Dragged element by offset (50, 50) pixels at (509, 469)
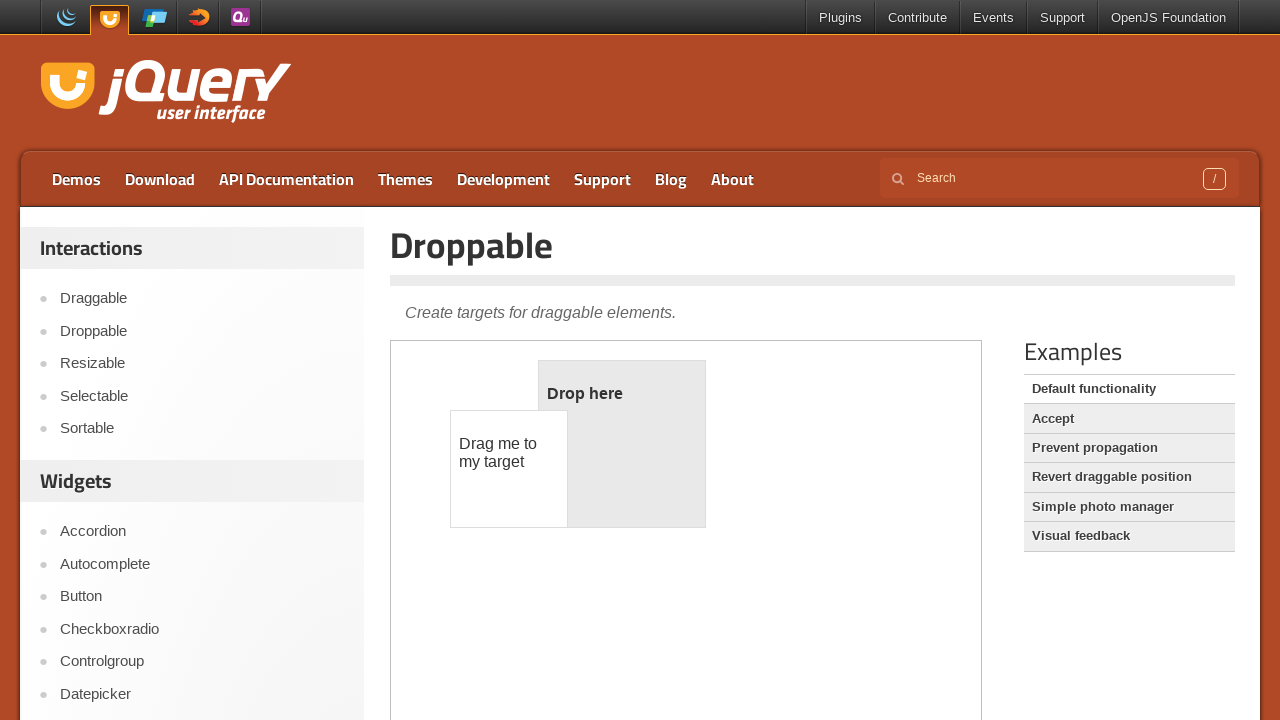

Released mouse button after offset drag at (509, 469)
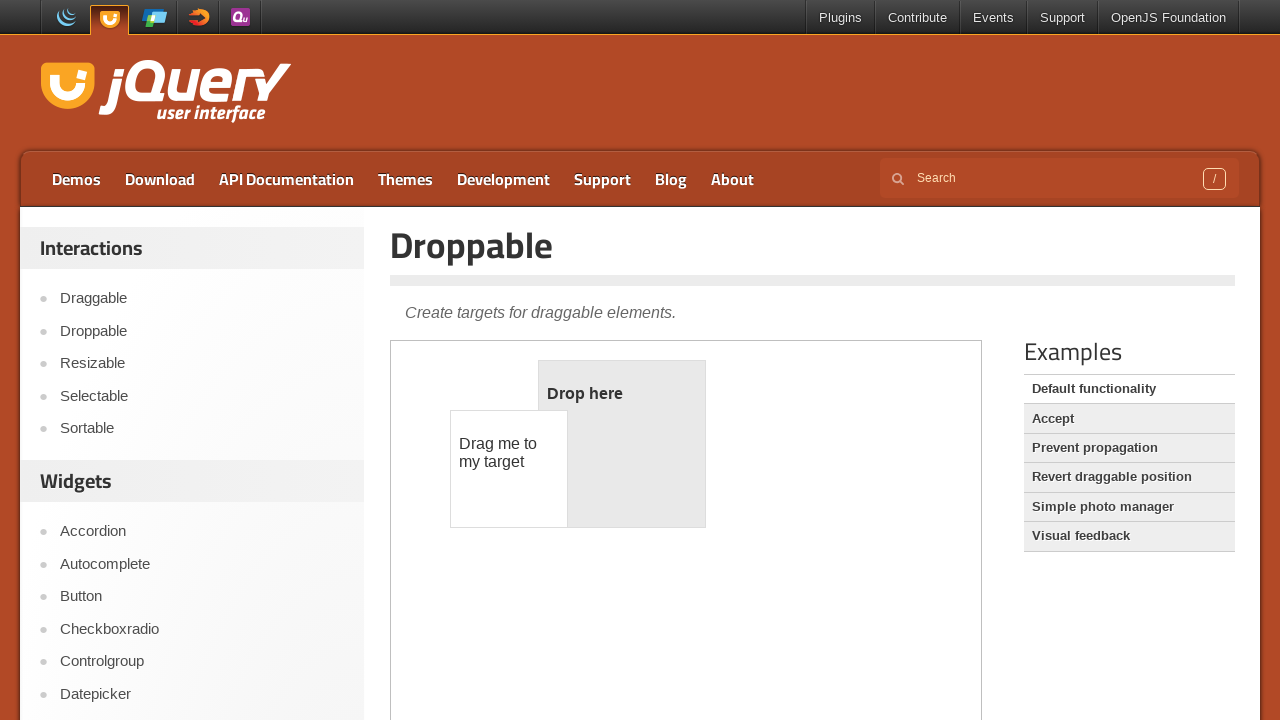

Waited 1 second for animation to complete
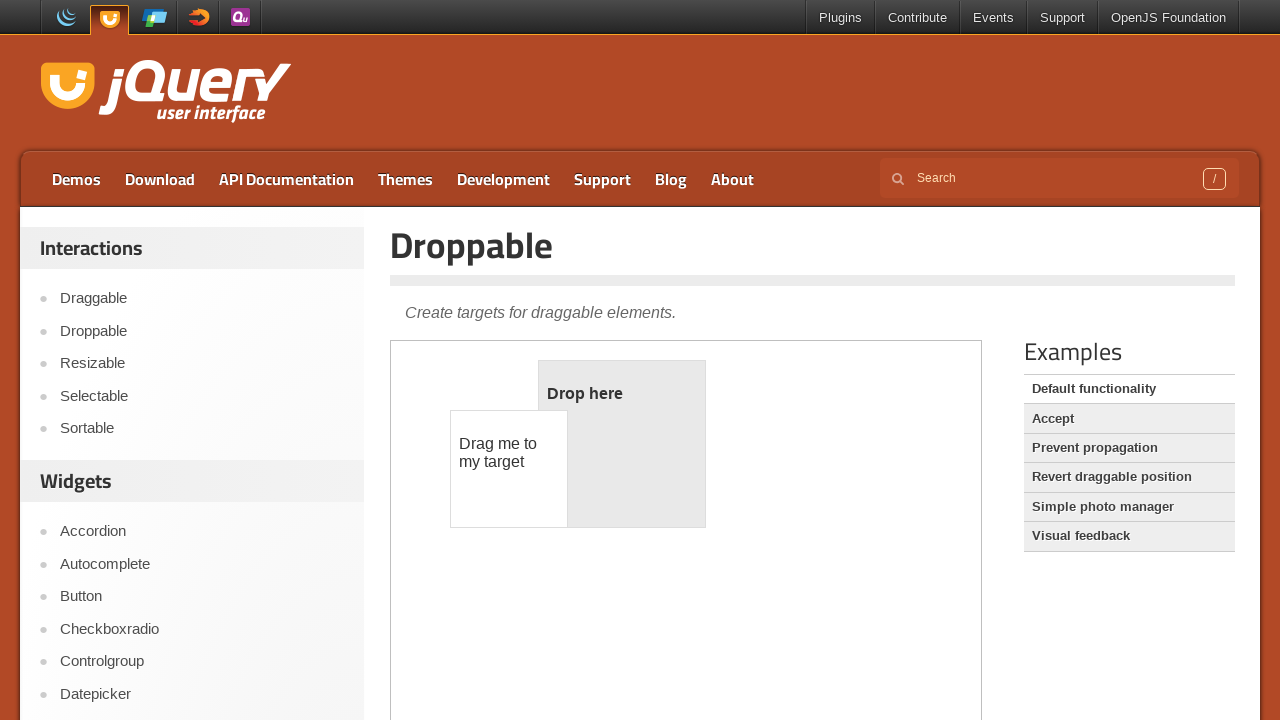

Retrieved updated bounding box for draggable element
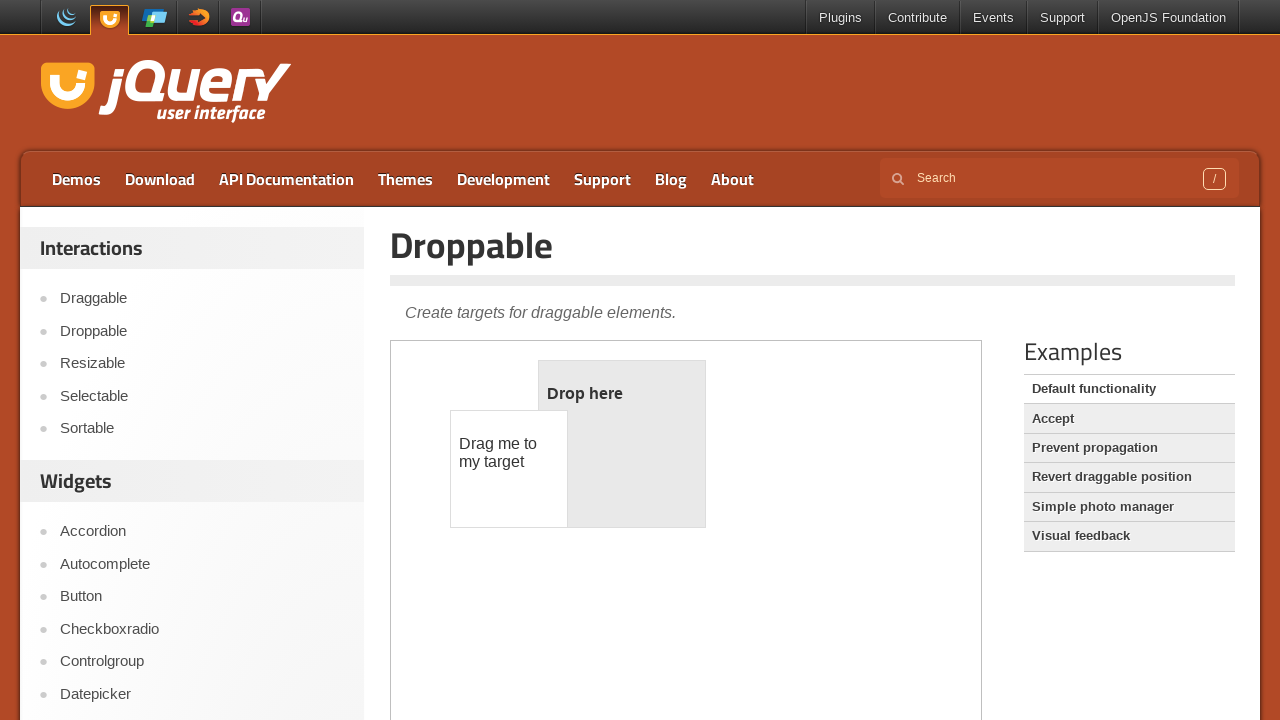

Moved mouse to center of draggable element for drop zone drag at (509, 469)
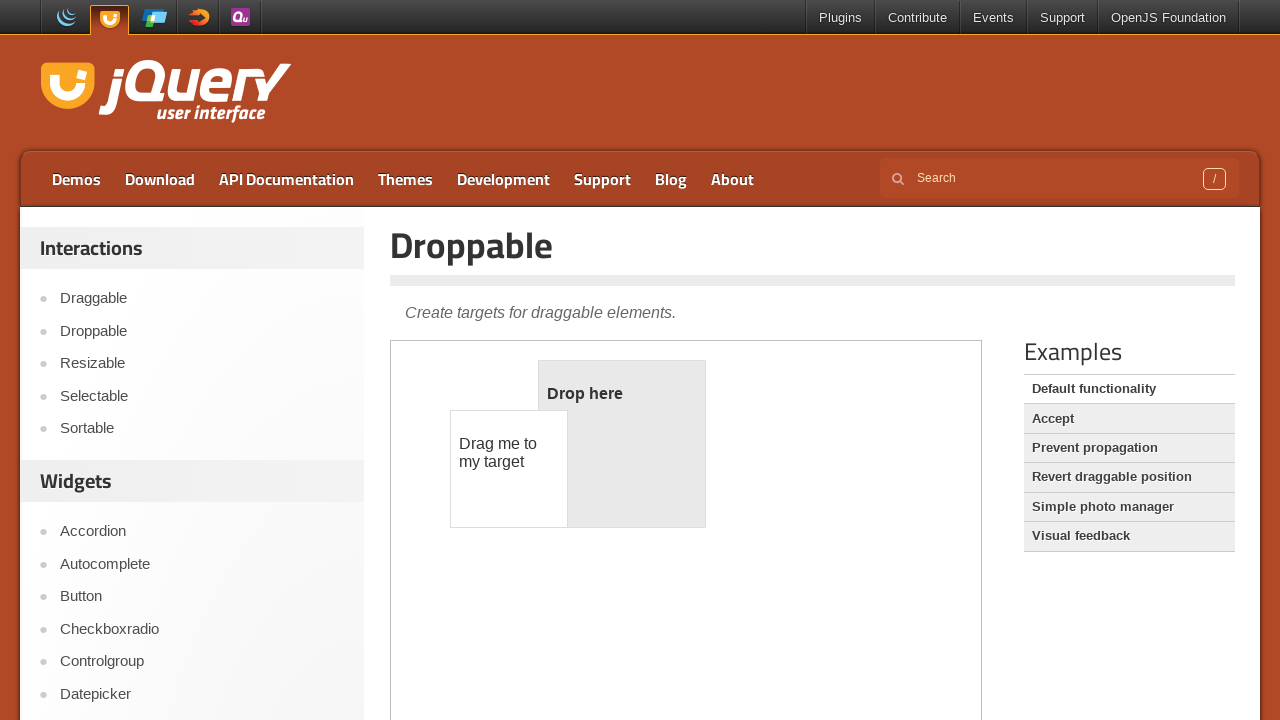

Pressed mouse button down on draggable element at (509, 469)
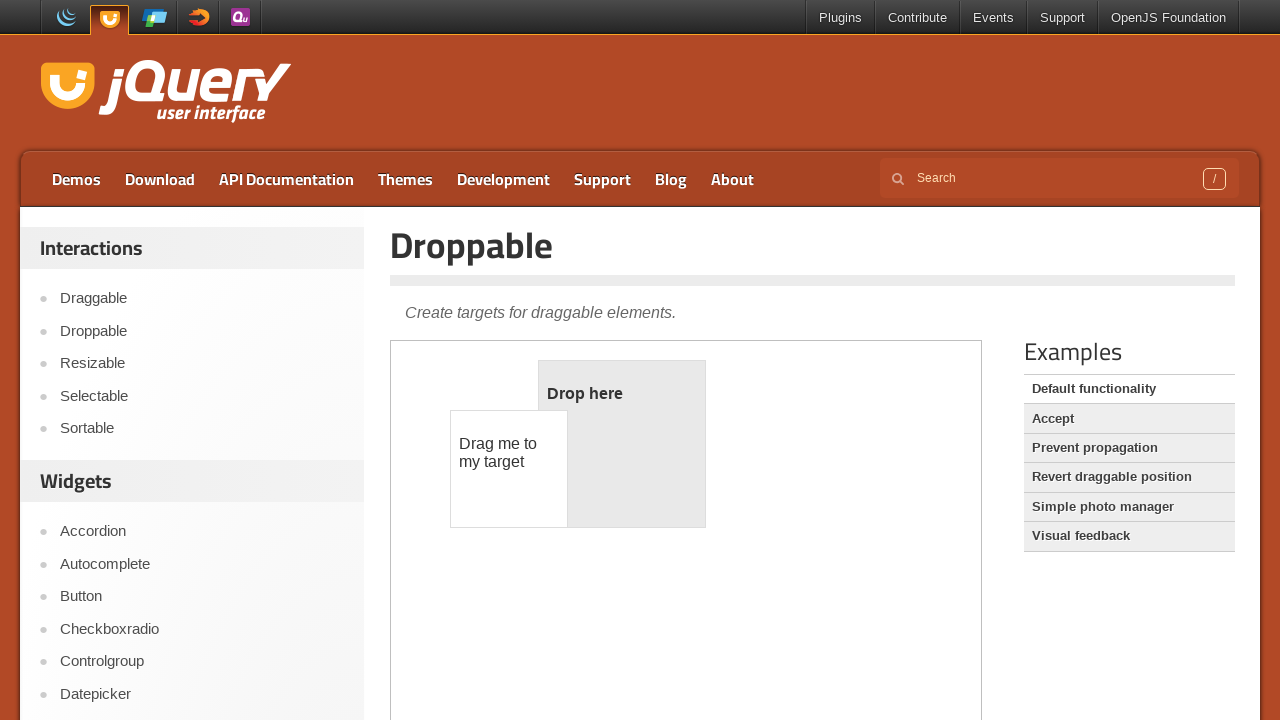

Dragged element to center of droppable target zone at (622, 444)
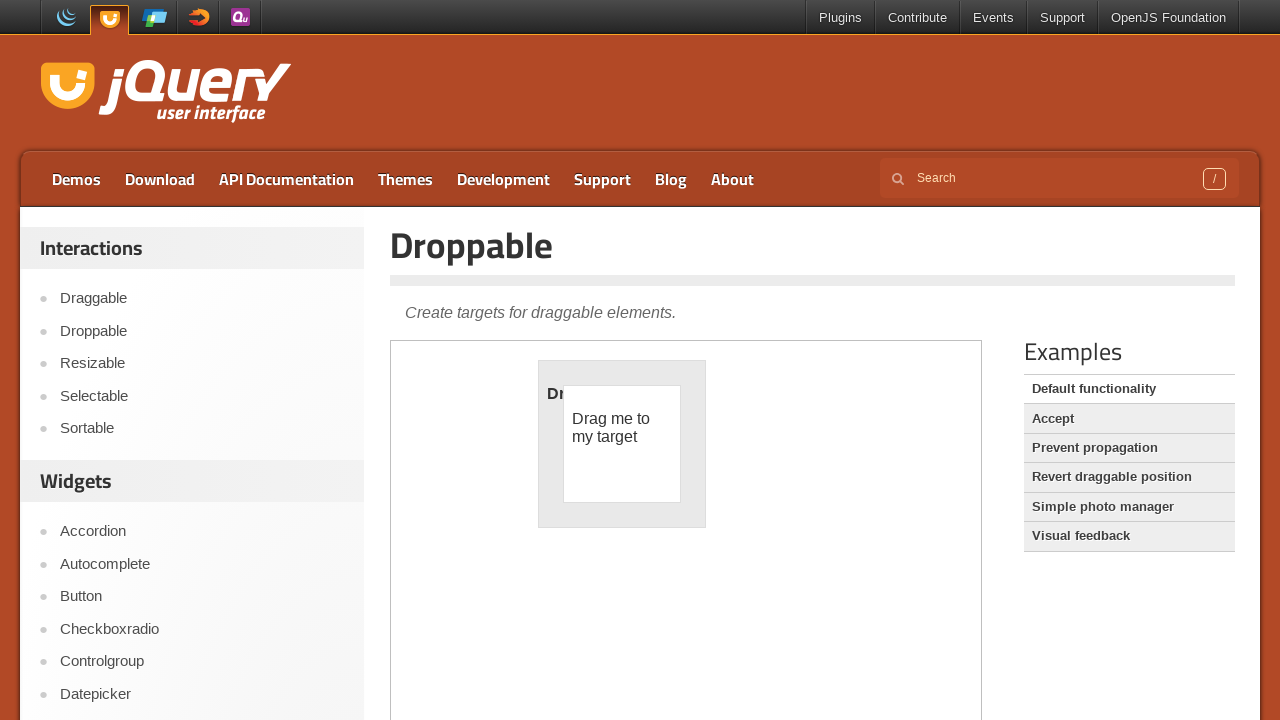

Released mouse button to drop element in target zone at (622, 444)
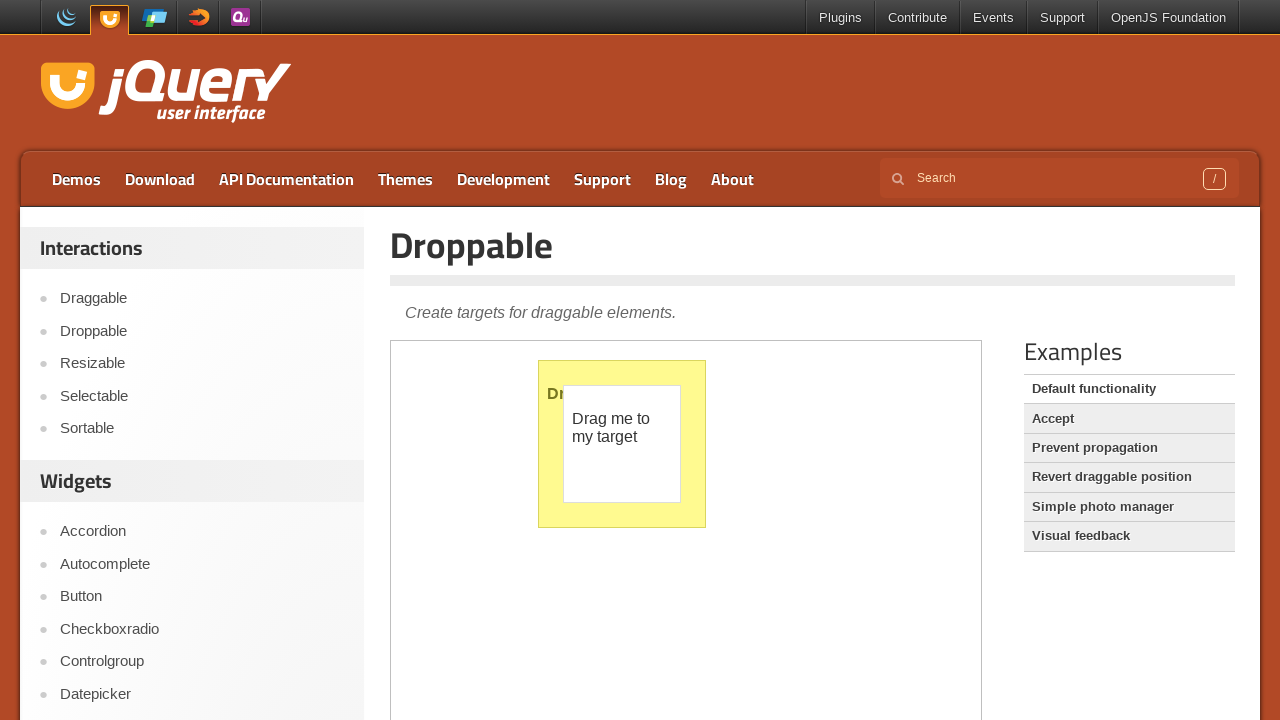

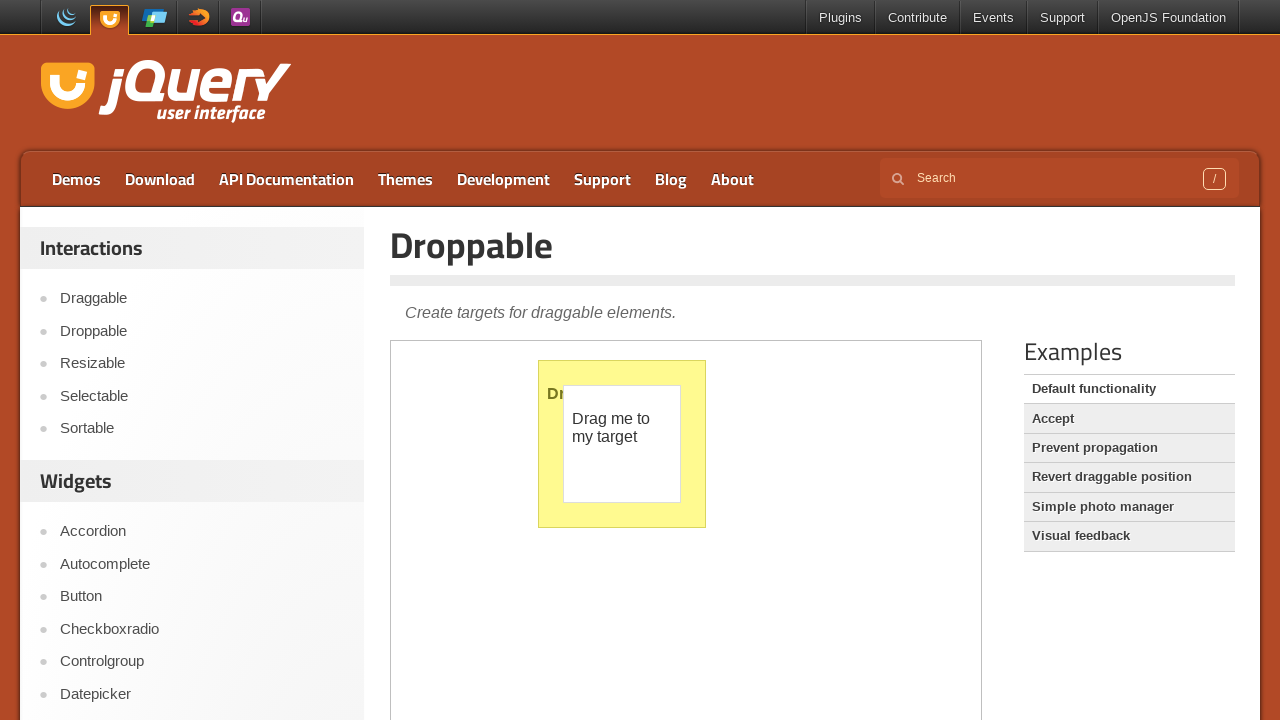